Tests checkbox functionality by clicking on two checkboxes to toggle their selection states - selecting an unselected checkbox and deselecting a selected one.

Starting URL: https://practice.cydeo.com/checkboxes

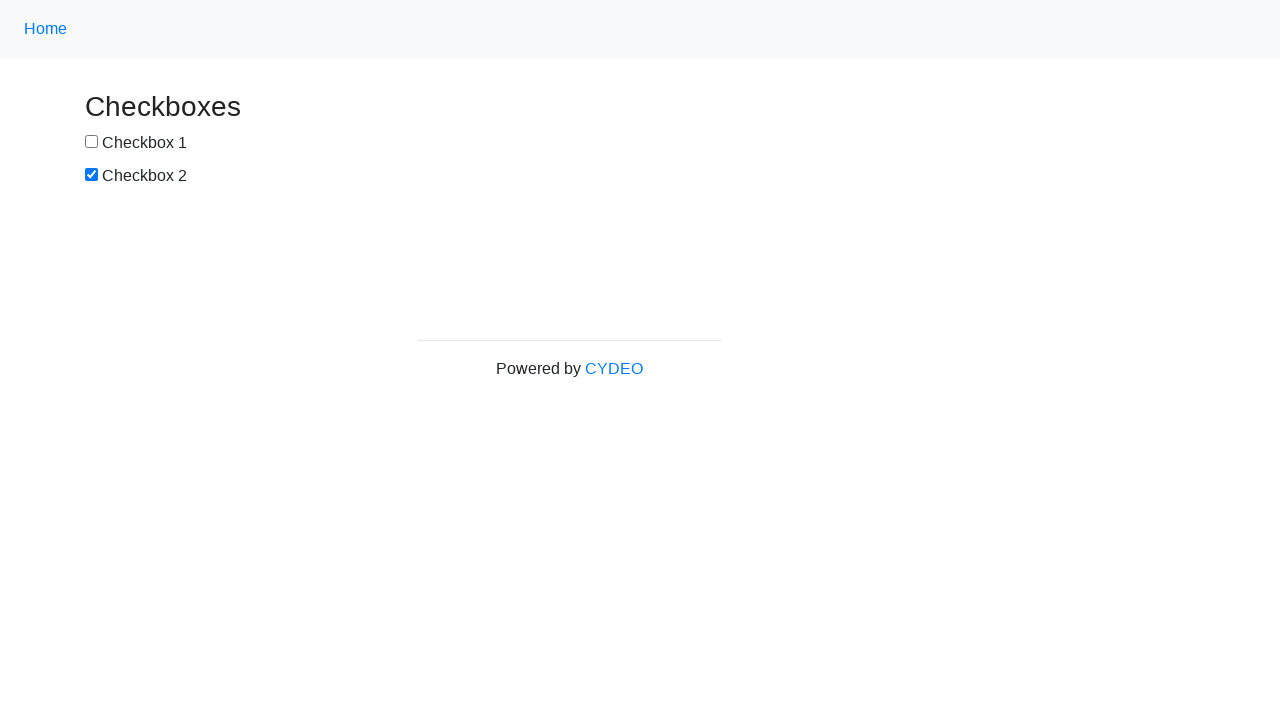

Clicked checkbox #1 to select it at (92, 142) on input#box1
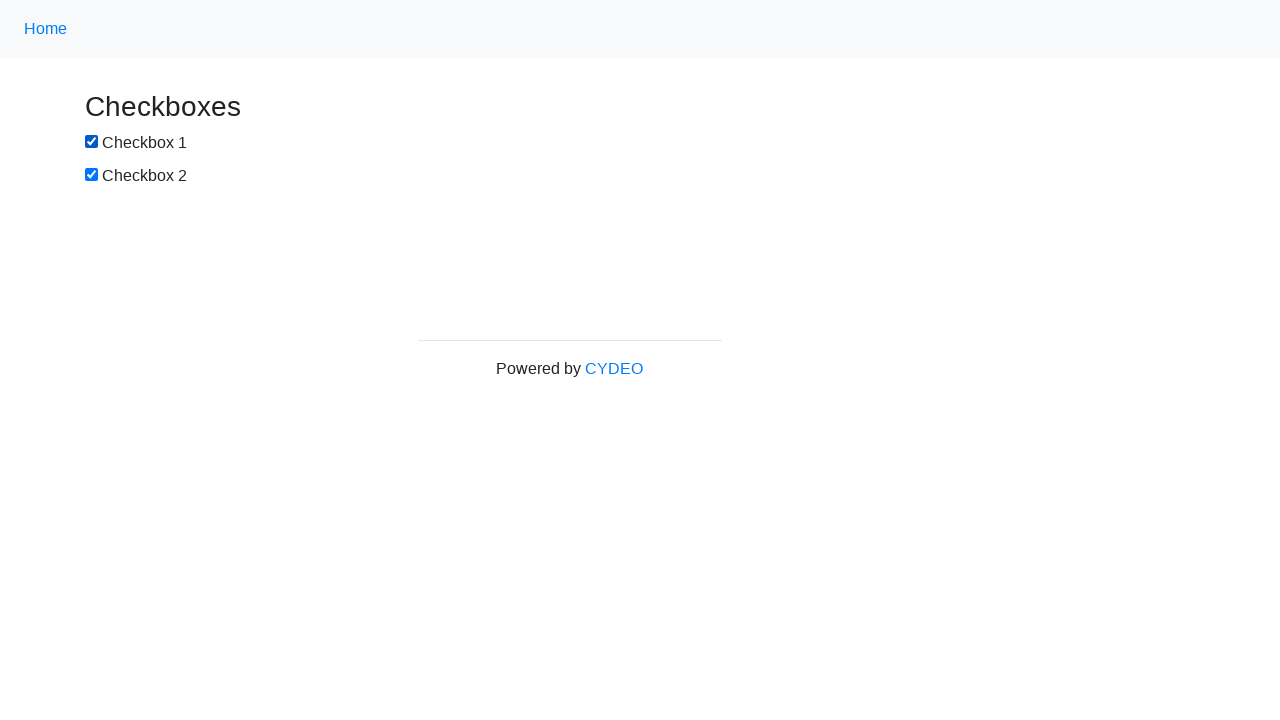

Verified checkbox #1 is now selected
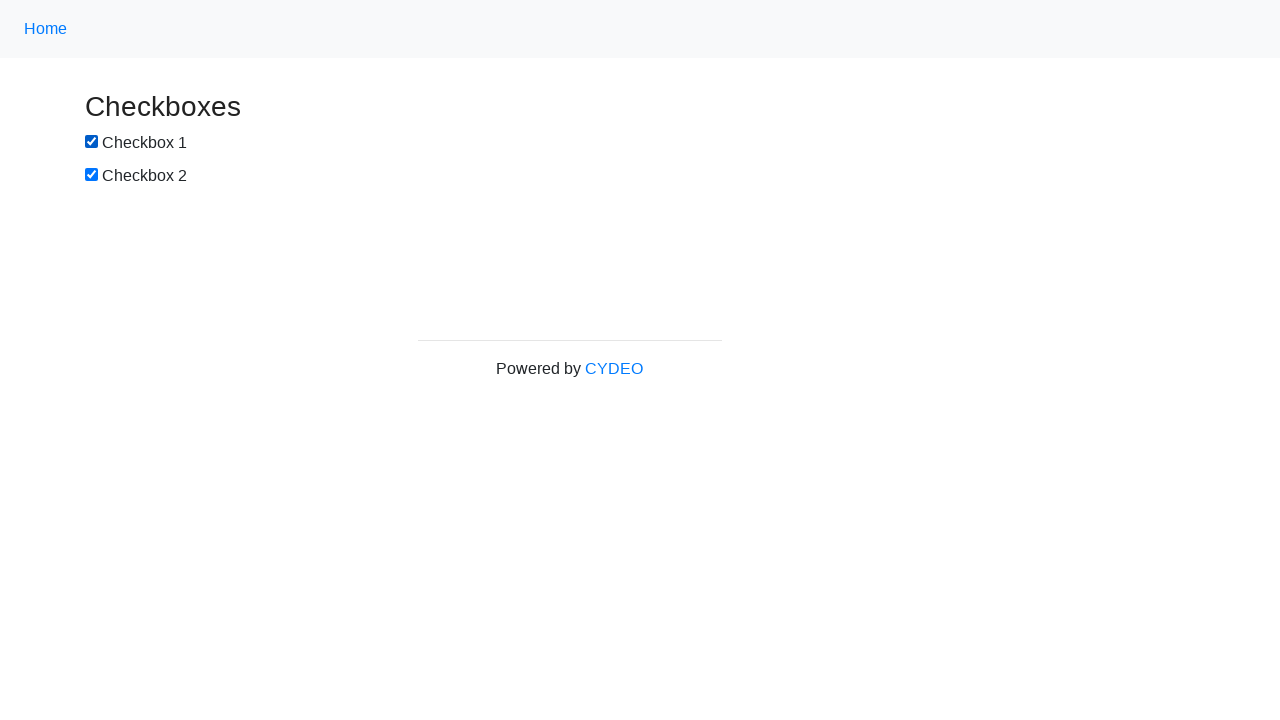

Clicked checkbox #2 to deselect it at (92, 175) on input#box2
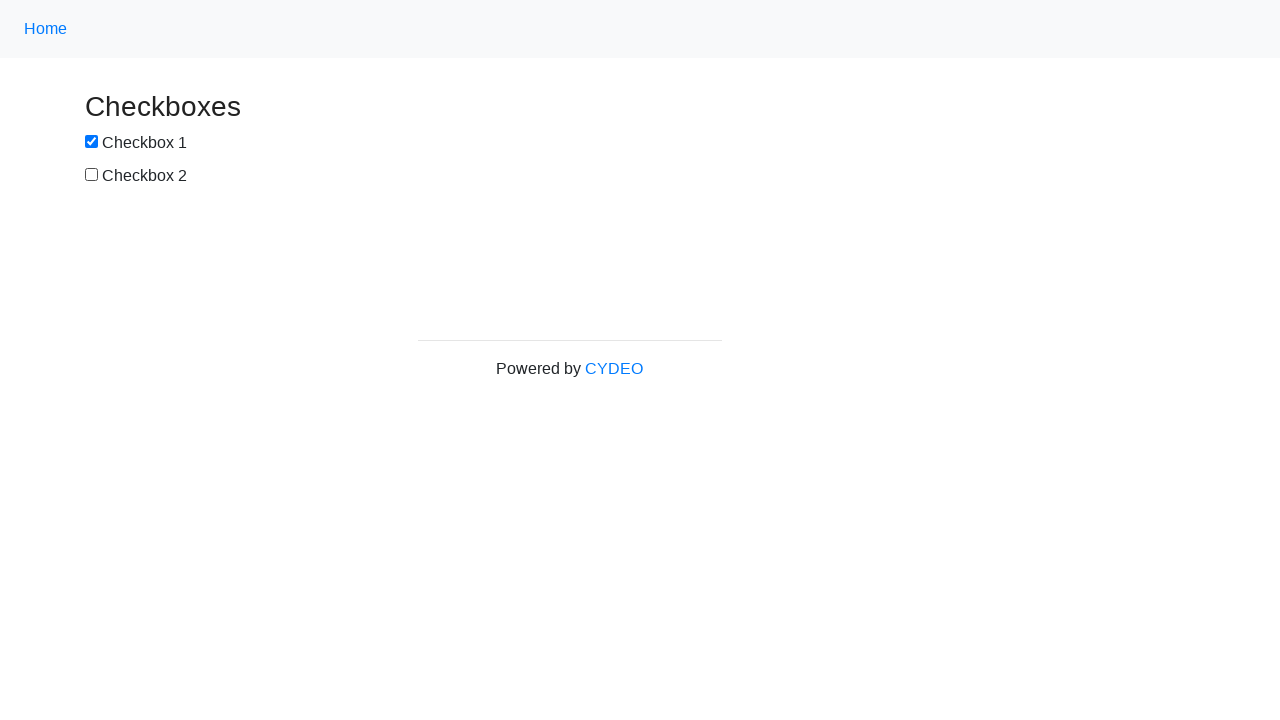

Verified checkbox #2 is now deselected
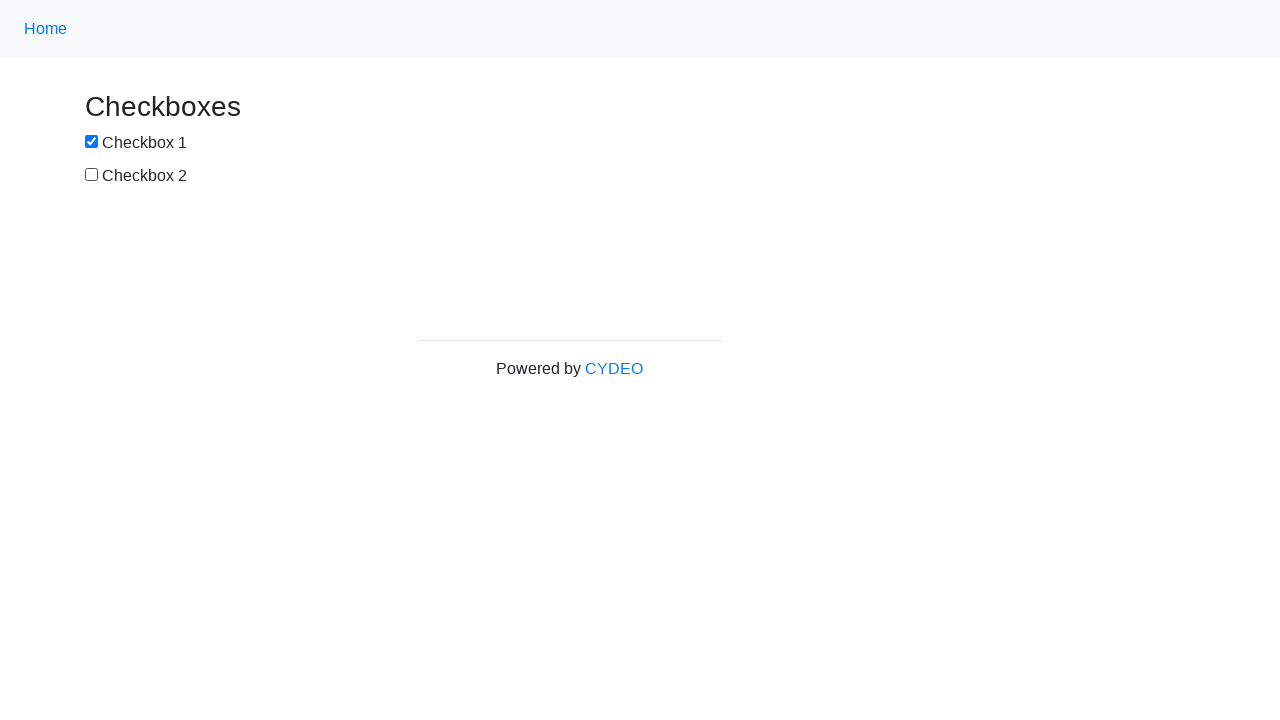

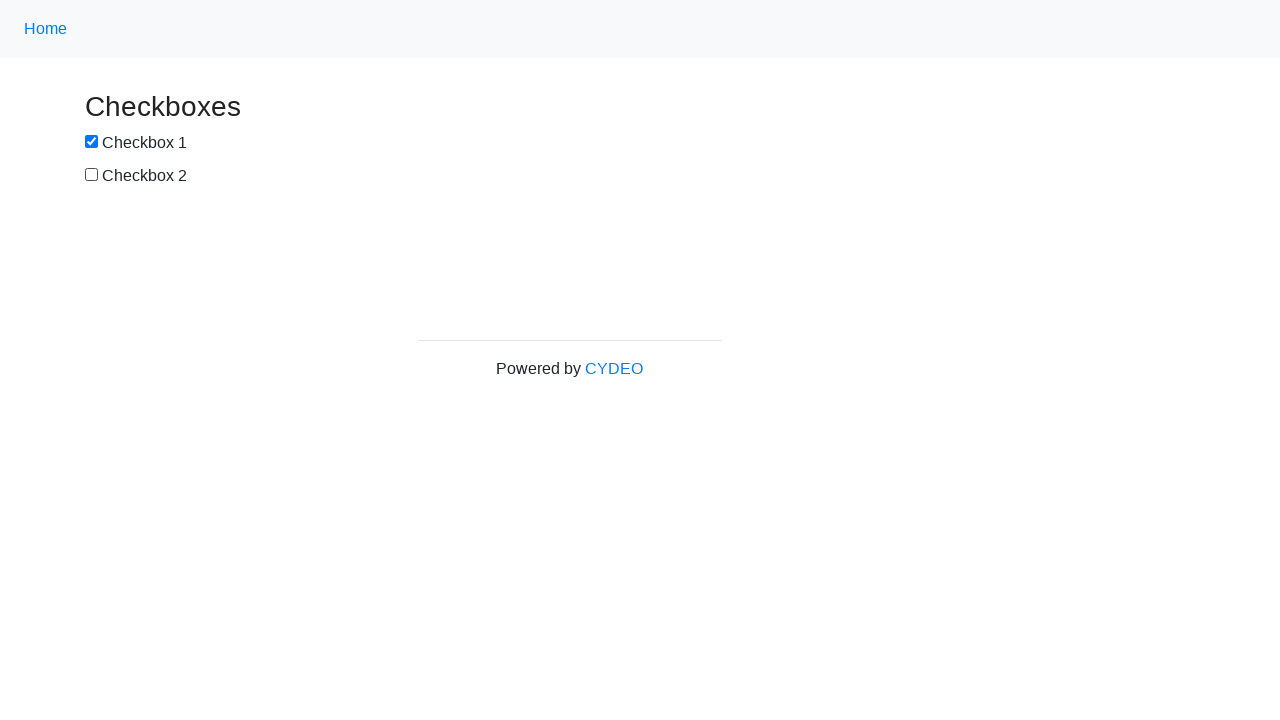